Clicks the "Get Started" link on the Playwright homepage and verifies navigation to the documentation intro page

Starting URL: https://playwright.dev/python/

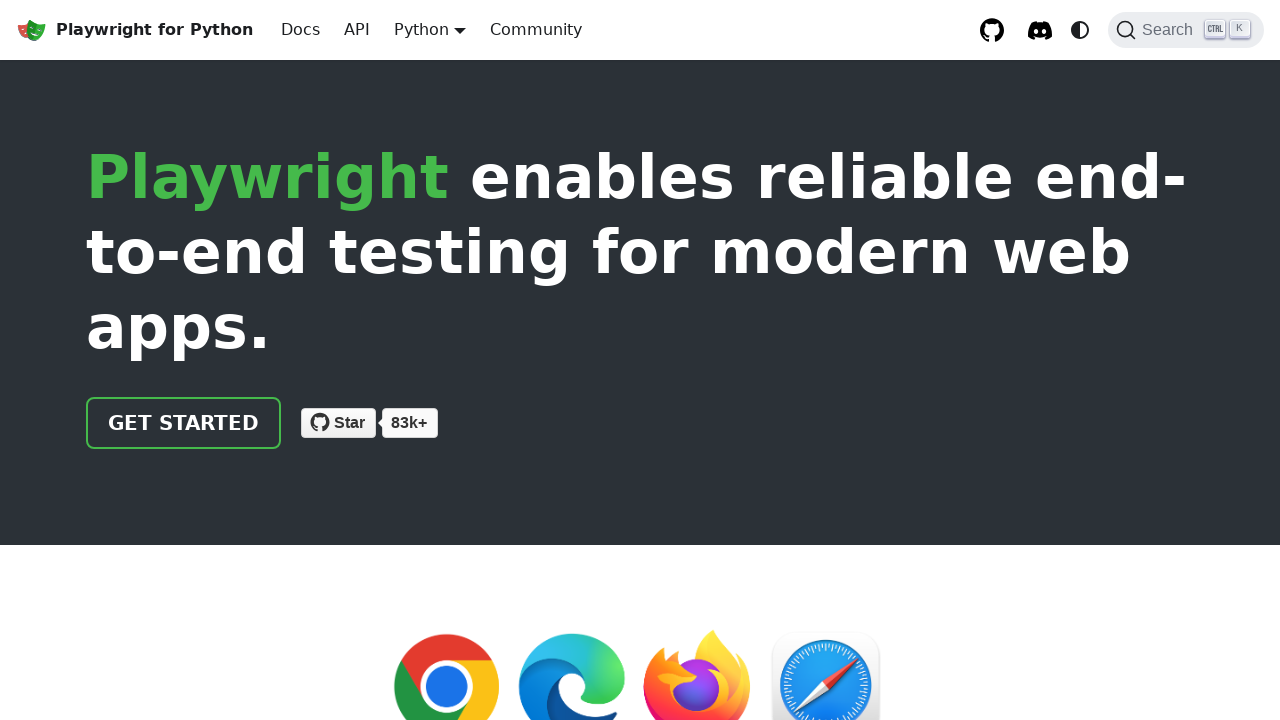

Set up route handler to block images, fonts, stylesheets, media, and scripts
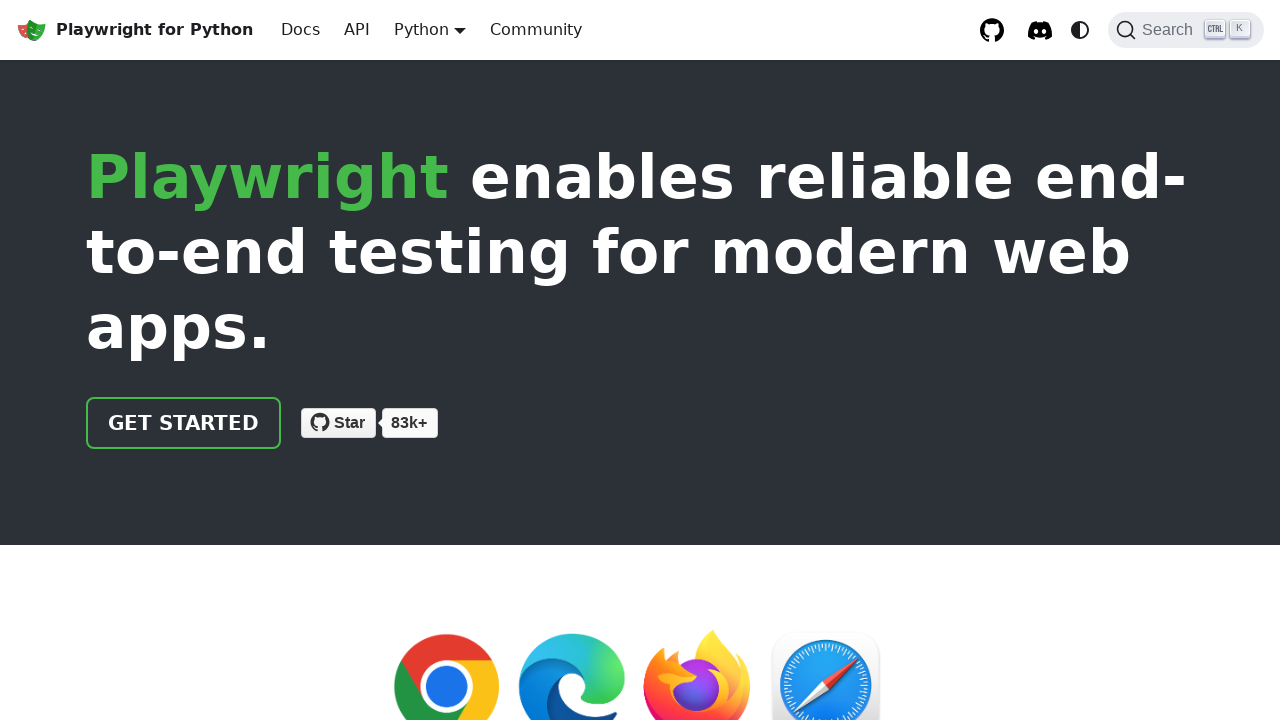

Clicked the 'Get Started' link on Playwright homepage at (184, 423) on .getStarted_Sjon
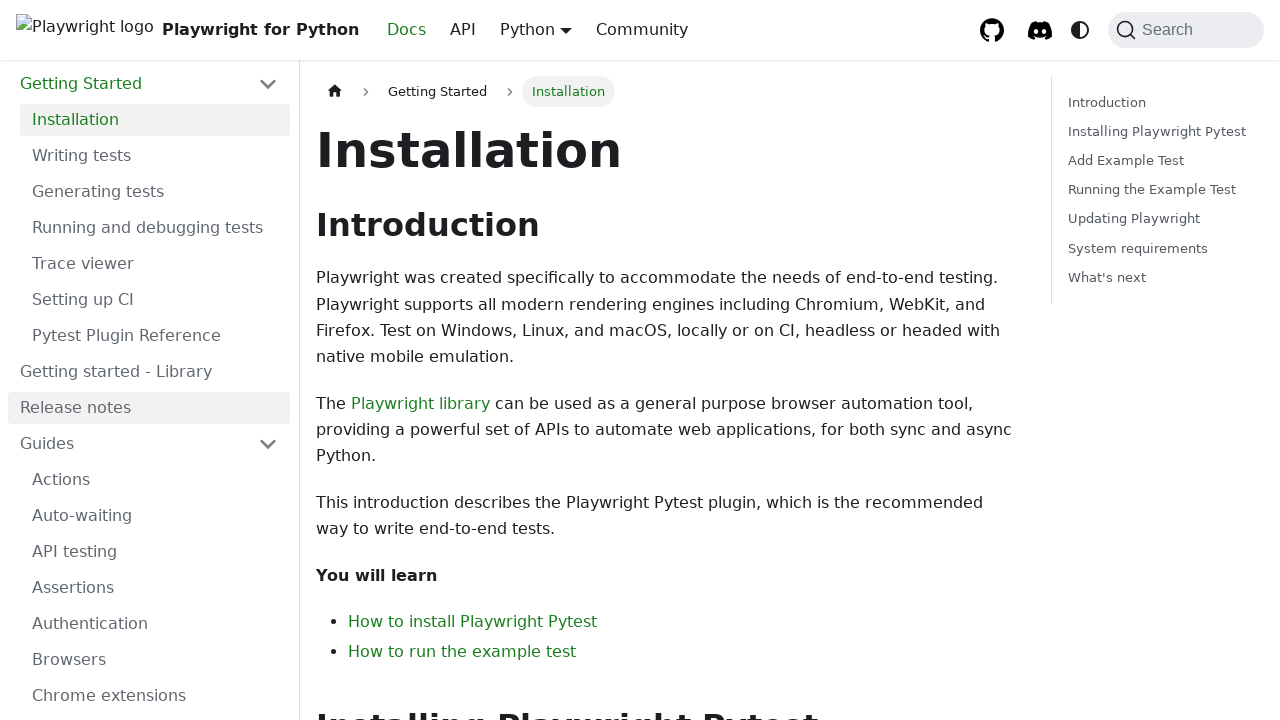

Navigation to documentation intro page completed
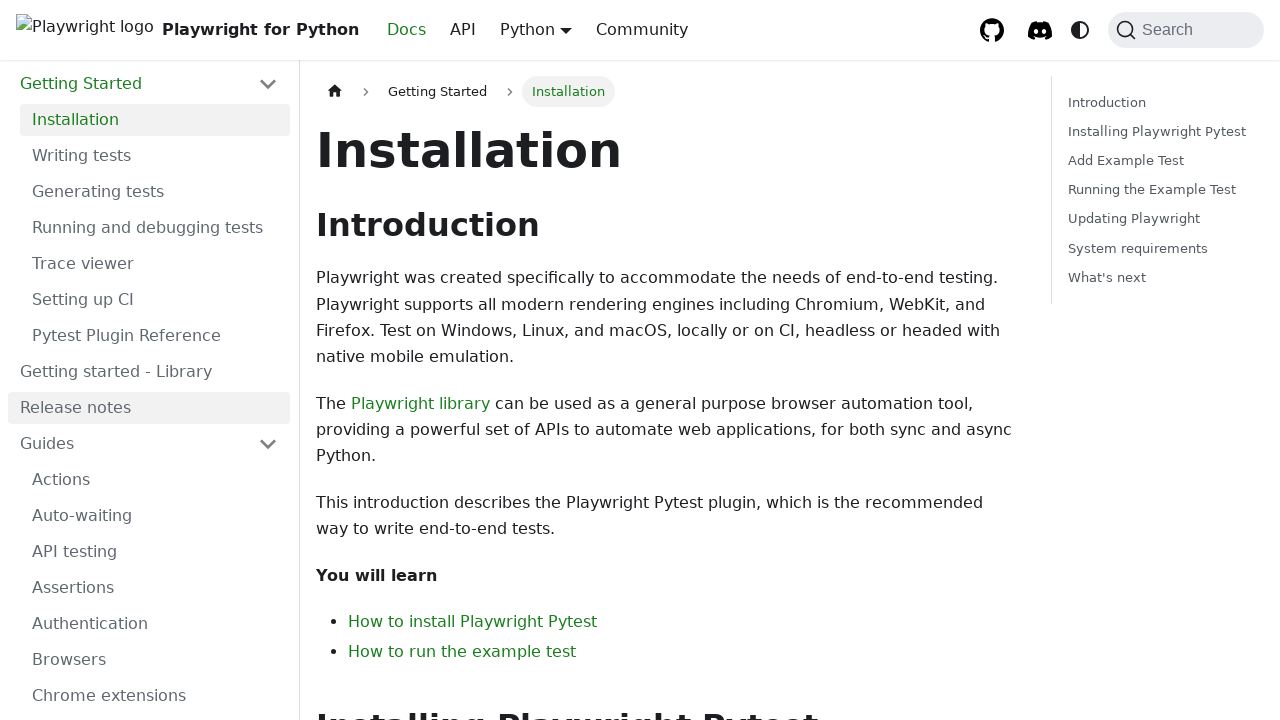

Verified that page URL matches expected documentation intro URL
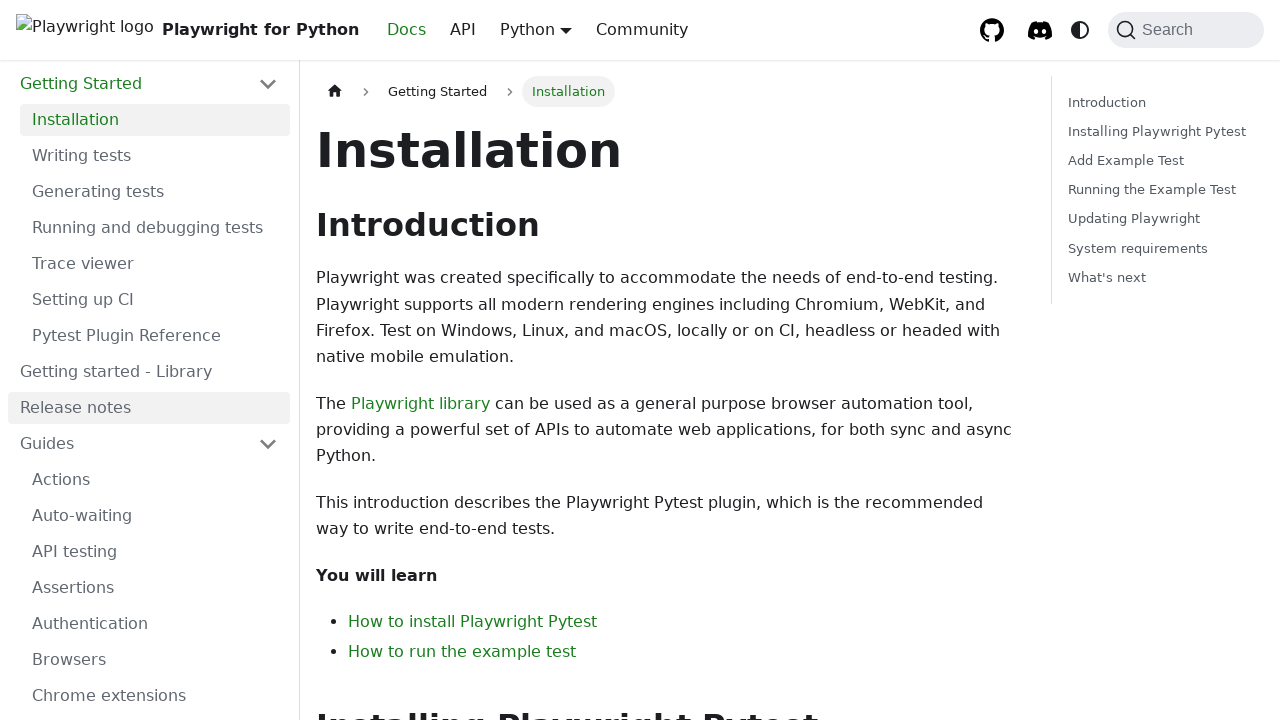

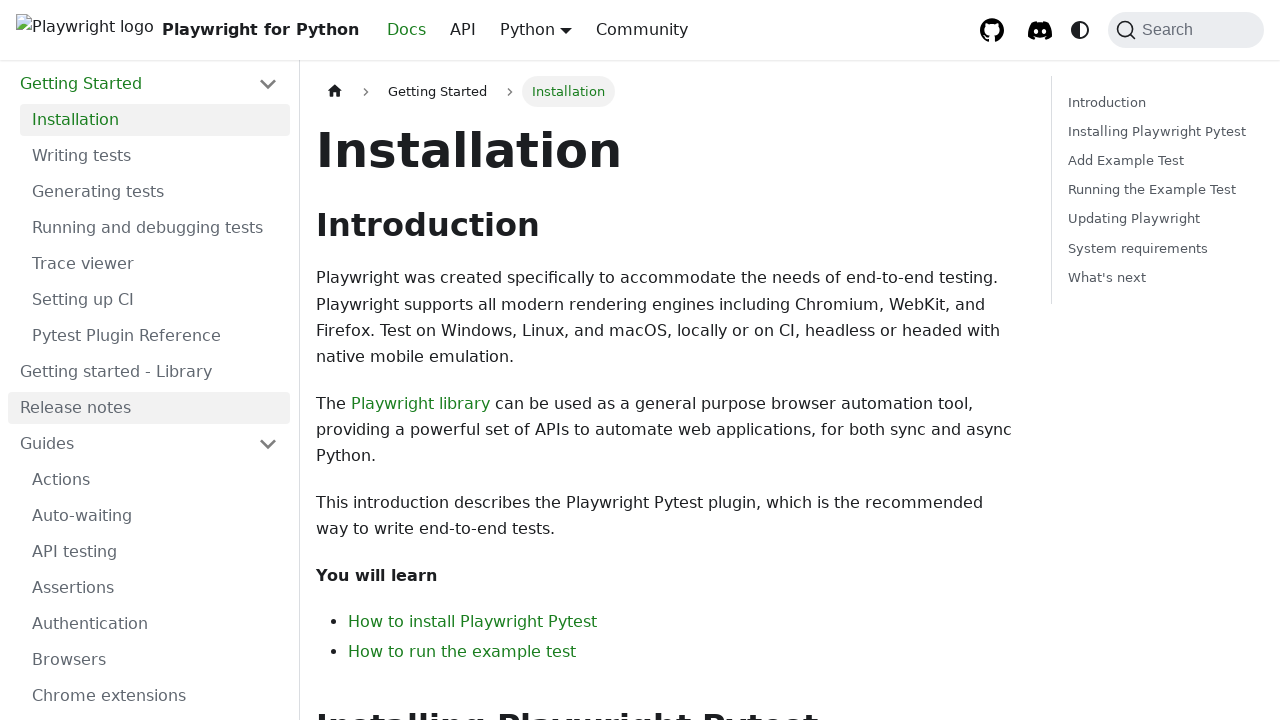